Tests that the "Clear completed" button displays the correct text after completing an item.

Starting URL: https://demo.playwright.dev/todomvc

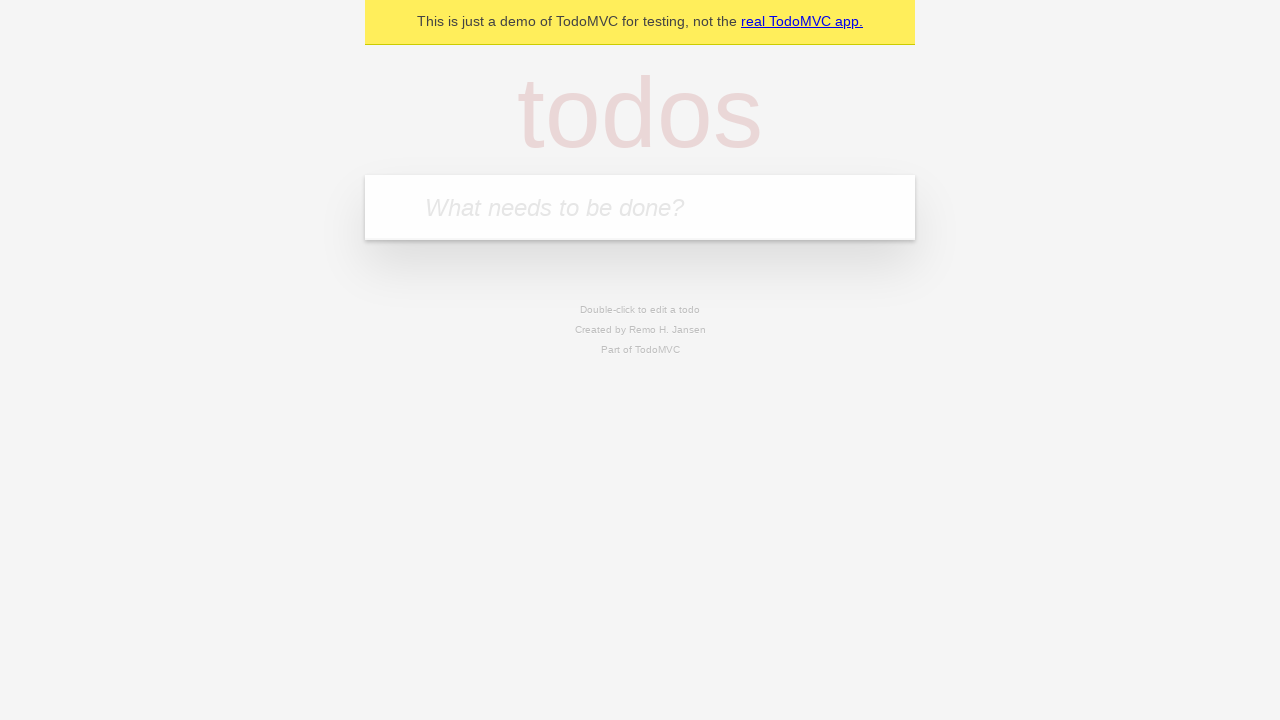

Filled todo input with 'buy some cheese' on internal:attr=[placeholder="What needs to be done?"i]
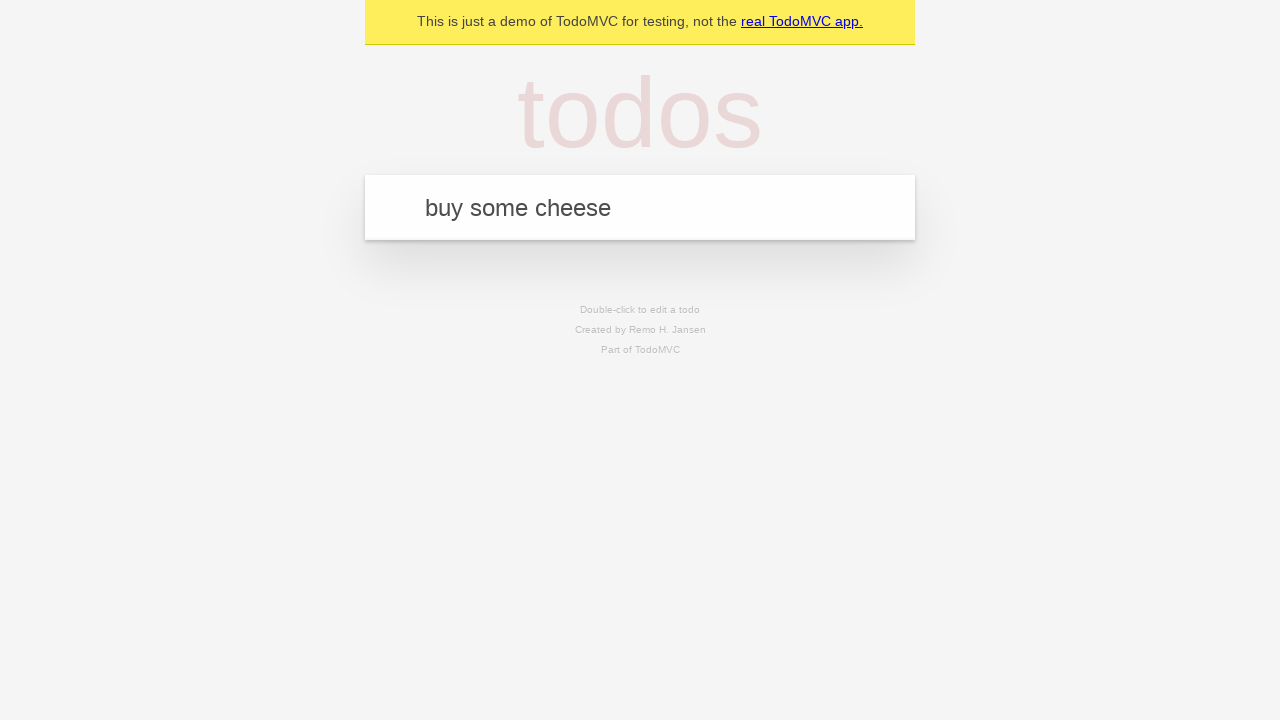

Pressed Enter to add first todo item on internal:attr=[placeholder="What needs to be done?"i]
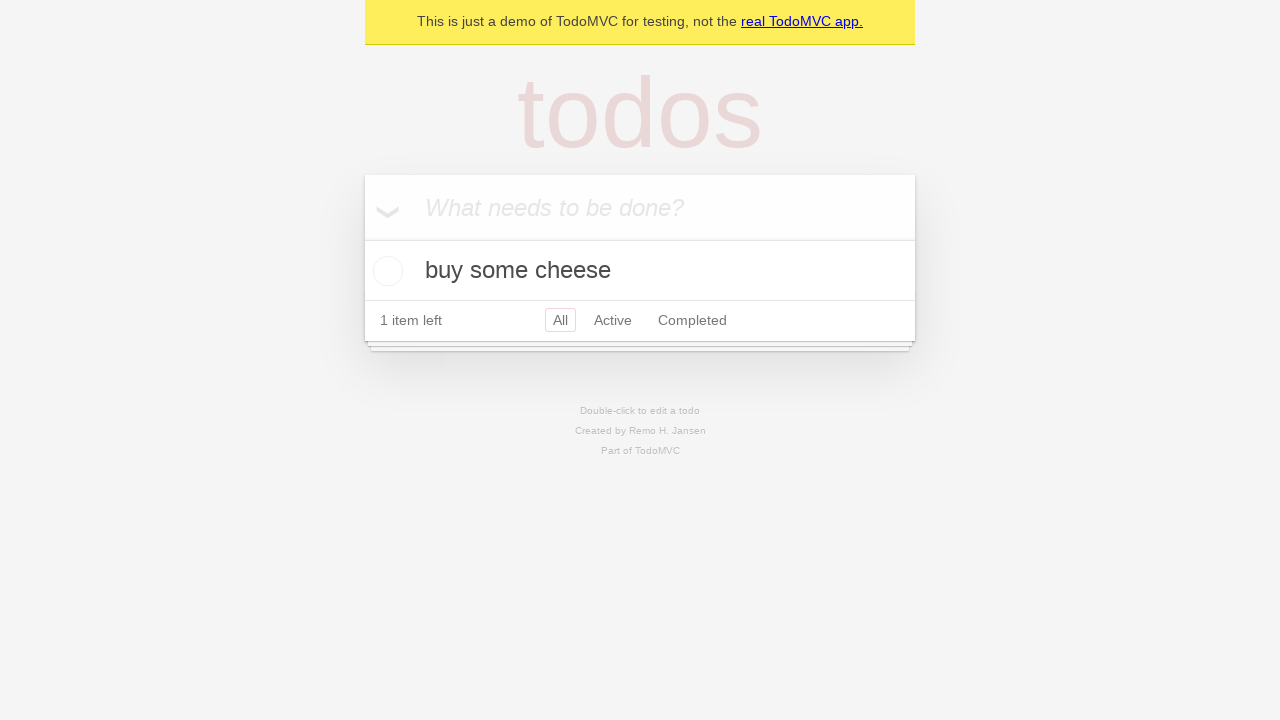

Filled todo input with 'feed the cat' on internal:attr=[placeholder="What needs to be done?"i]
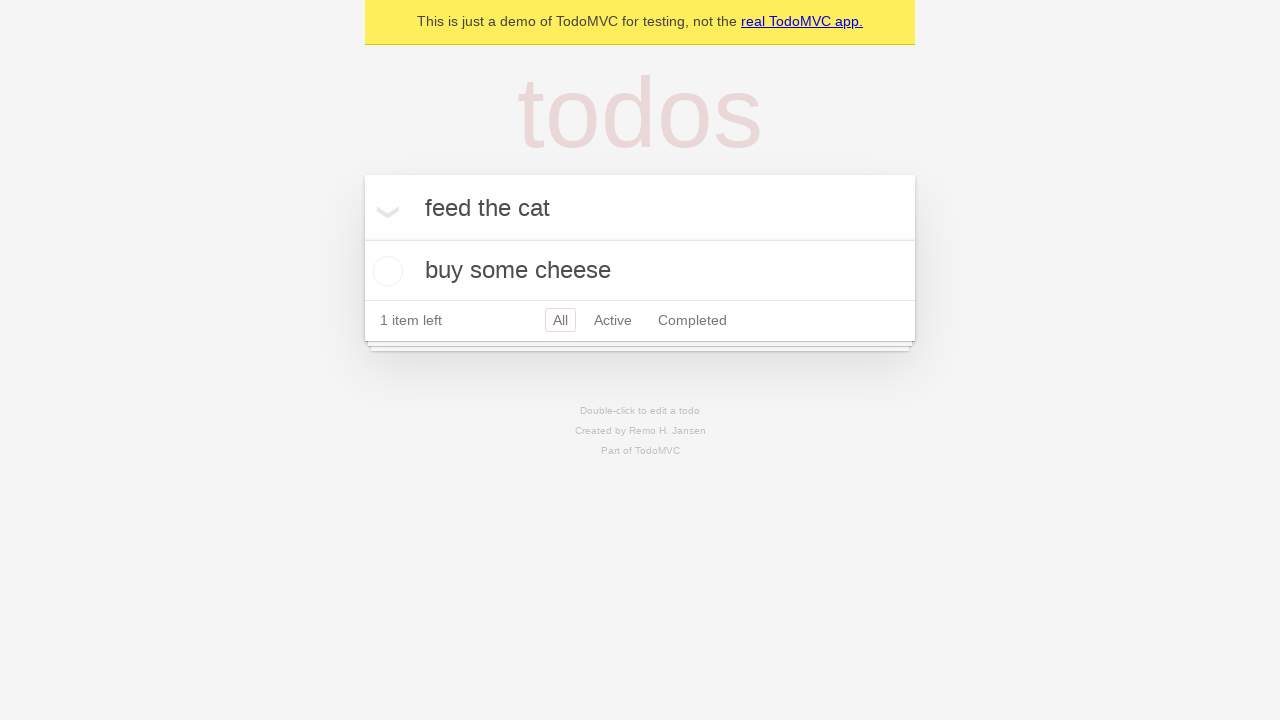

Pressed Enter to add second todo item on internal:attr=[placeholder="What needs to be done?"i]
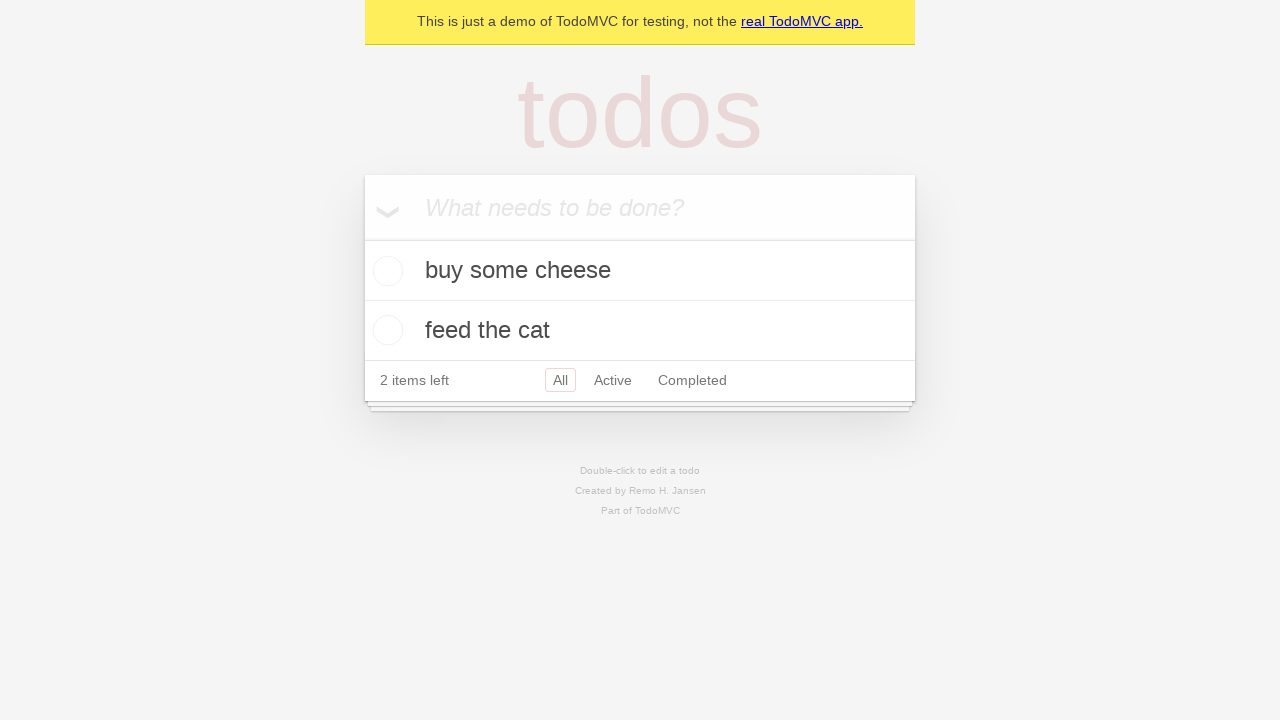

Filled todo input with 'book a doctors appointment' on internal:attr=[placeholder="What needs to be done?"i]
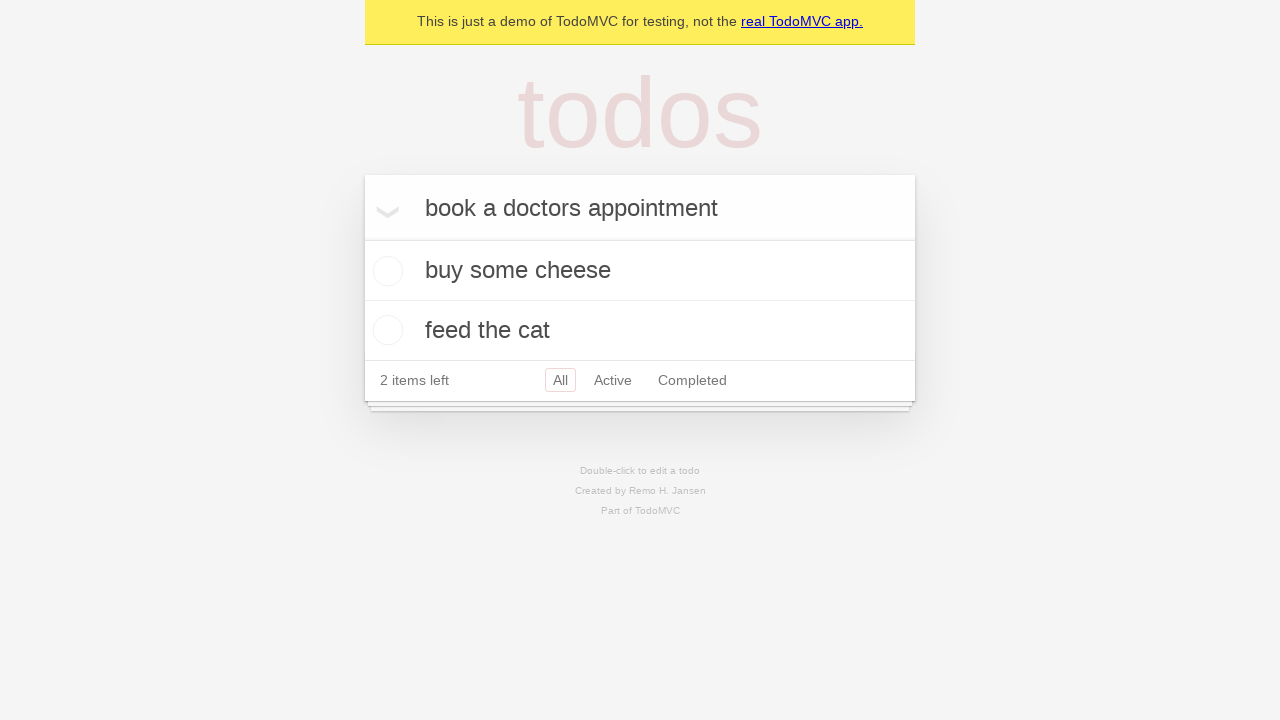

Pressed Enter to add third todo item on internal:attr=[placeholder="What needs to be done?"i]
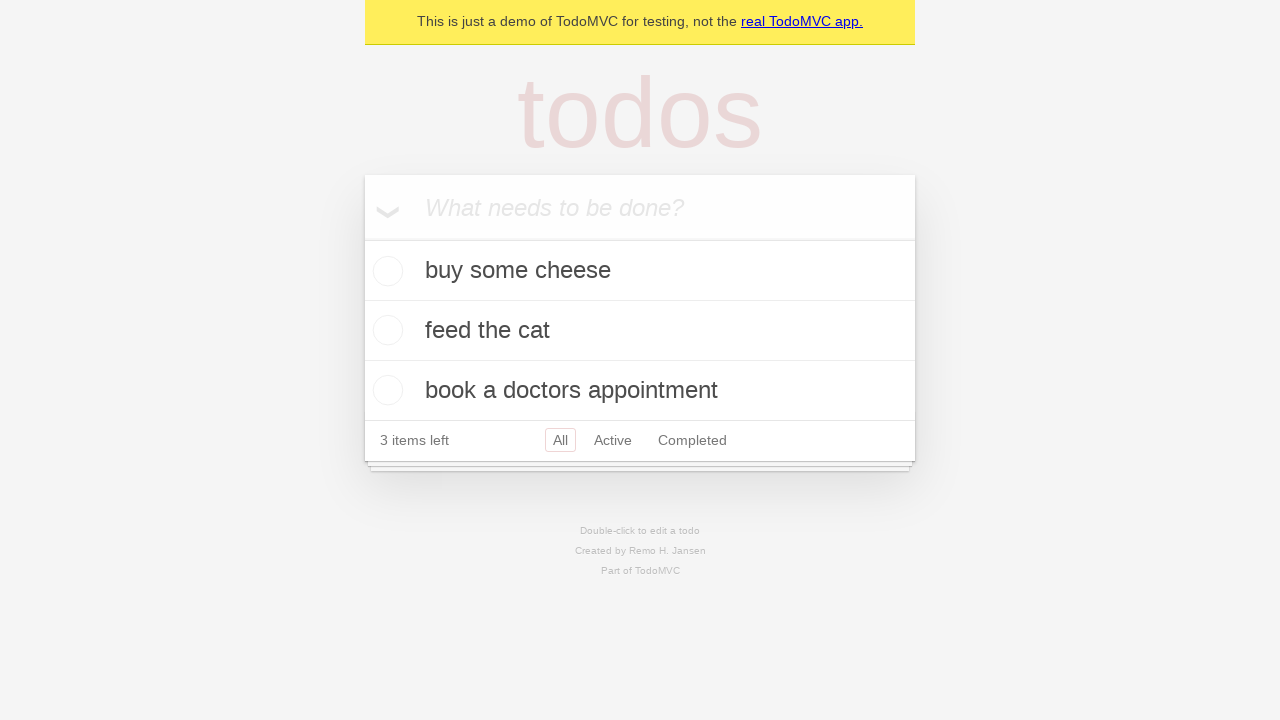

Checked the first todo item as completed at (385, 271) on .todo-list li .toggle >> nth=0
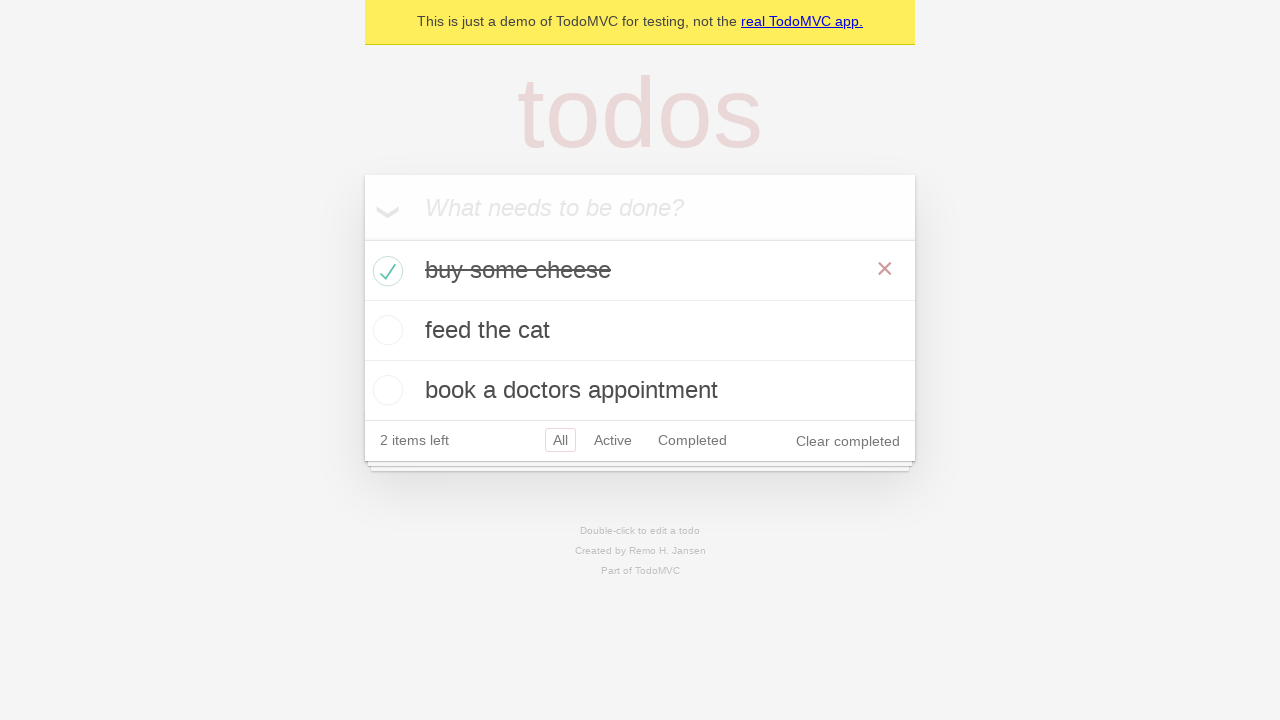

Clear completed button appeared after checking item
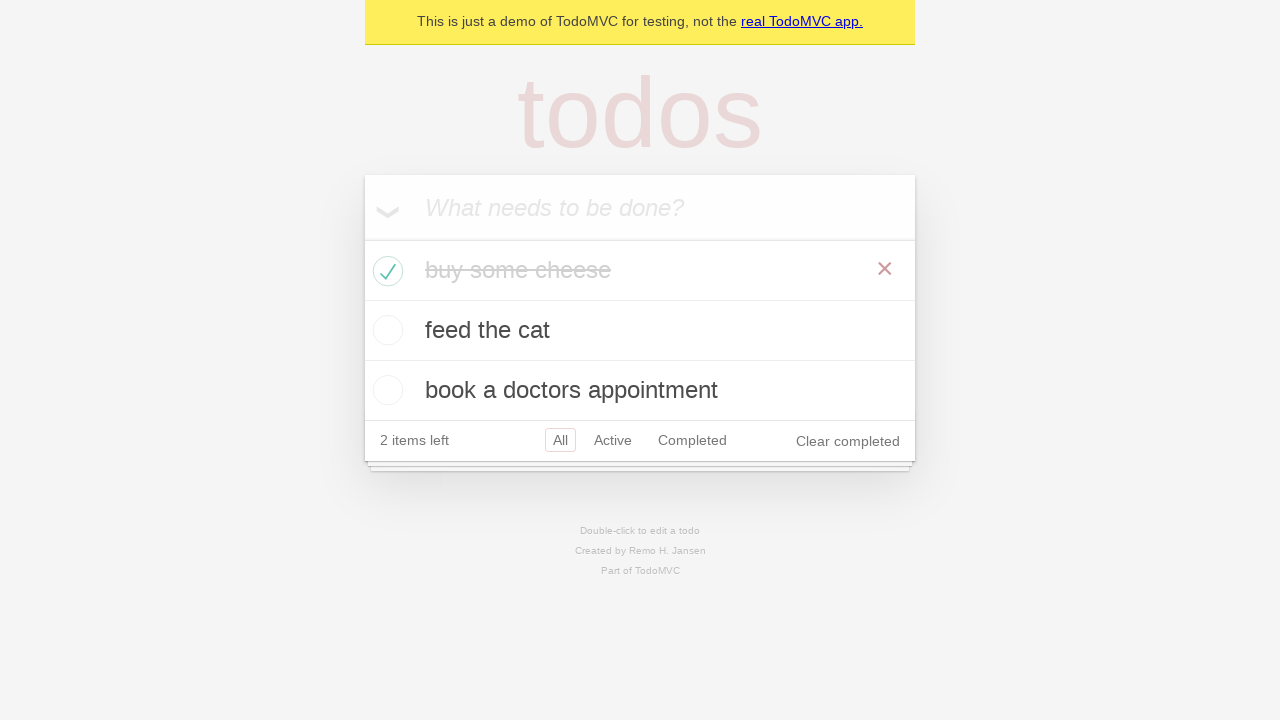

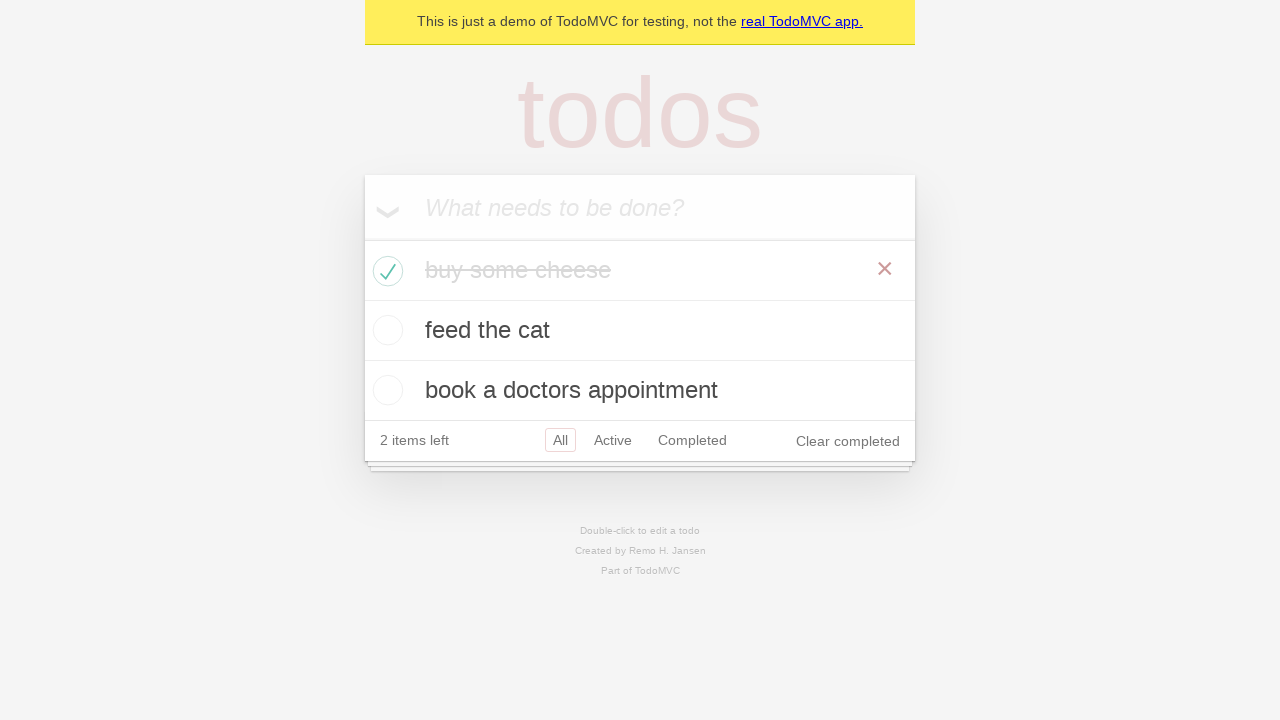